Navigates to the shopping cart page and verifies the cart page is displayed correctly.

Starting URL: https://automationexercise.com/

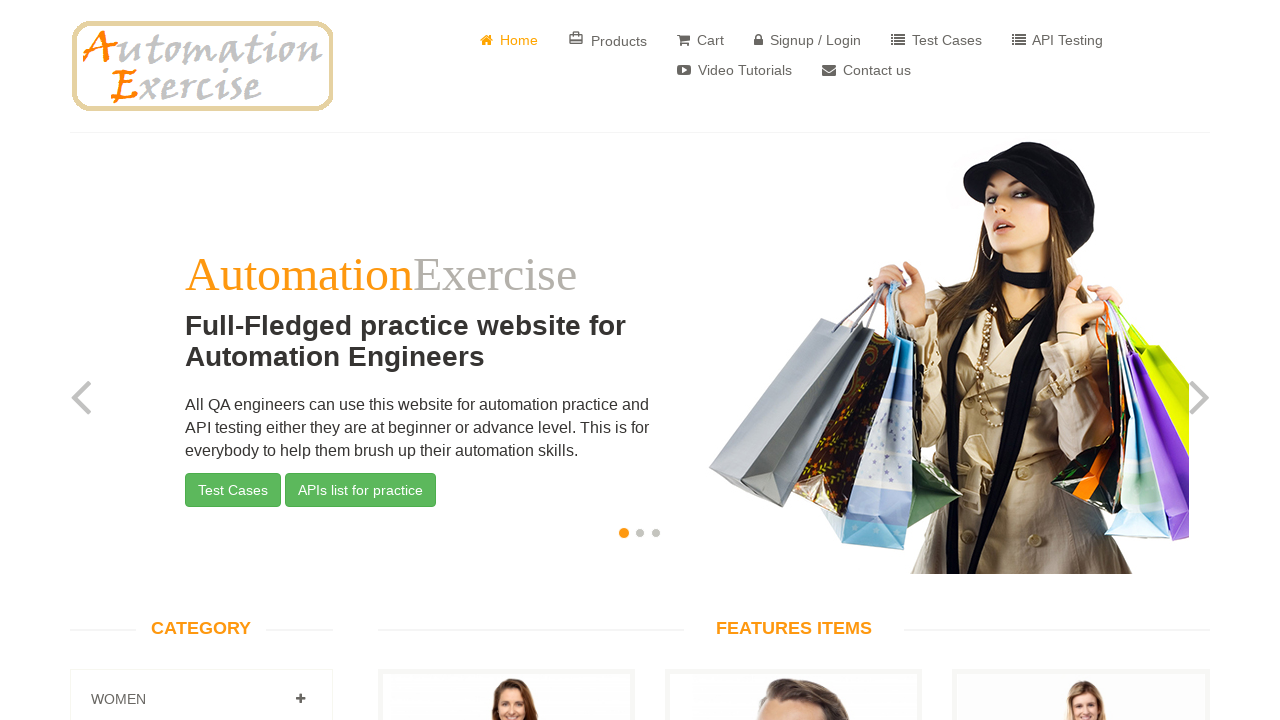

Clicked on Cart link in header at (700, 40) on a[href='/view_cart']
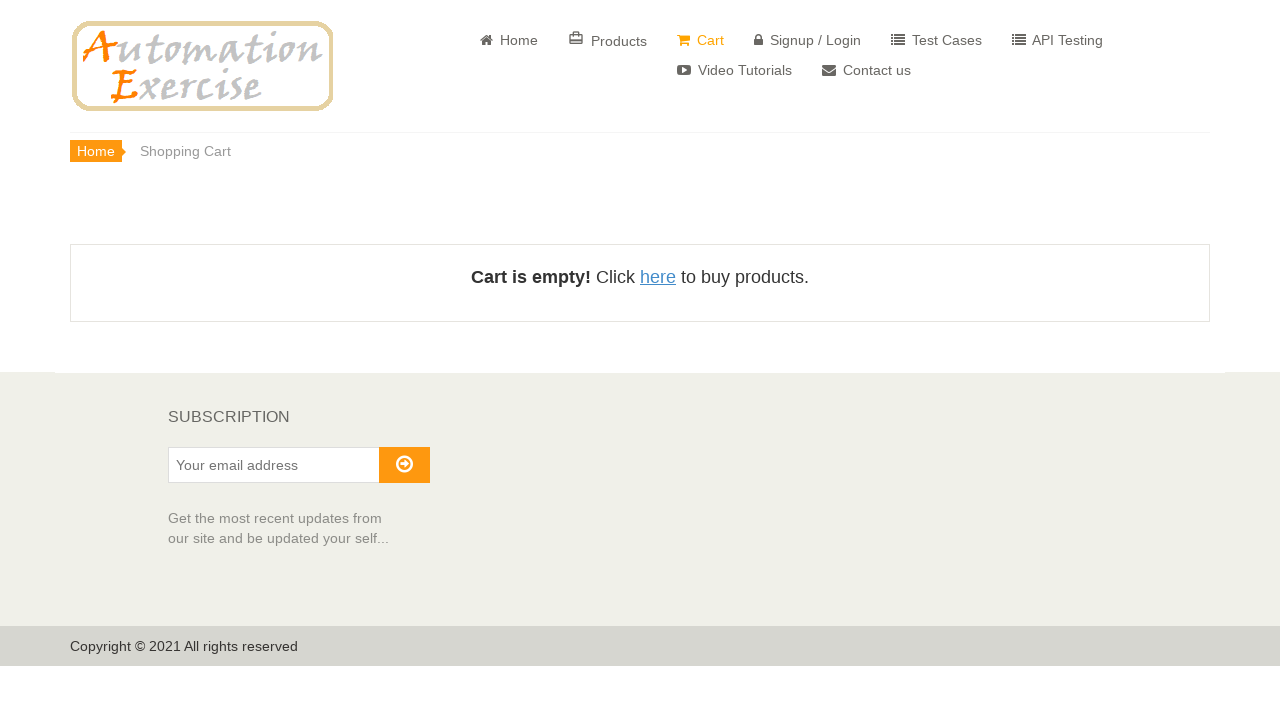

Cart page loaded and active element became visible
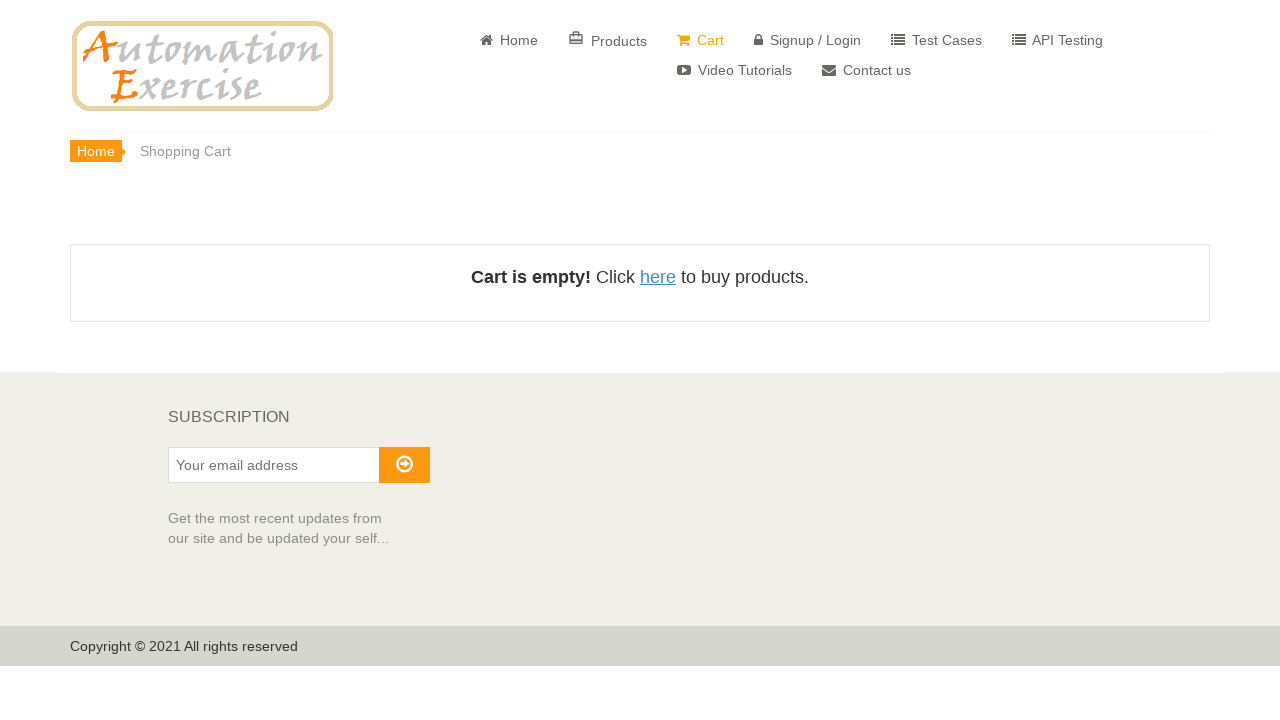

Verified that active element displays 'Shopping Cart'
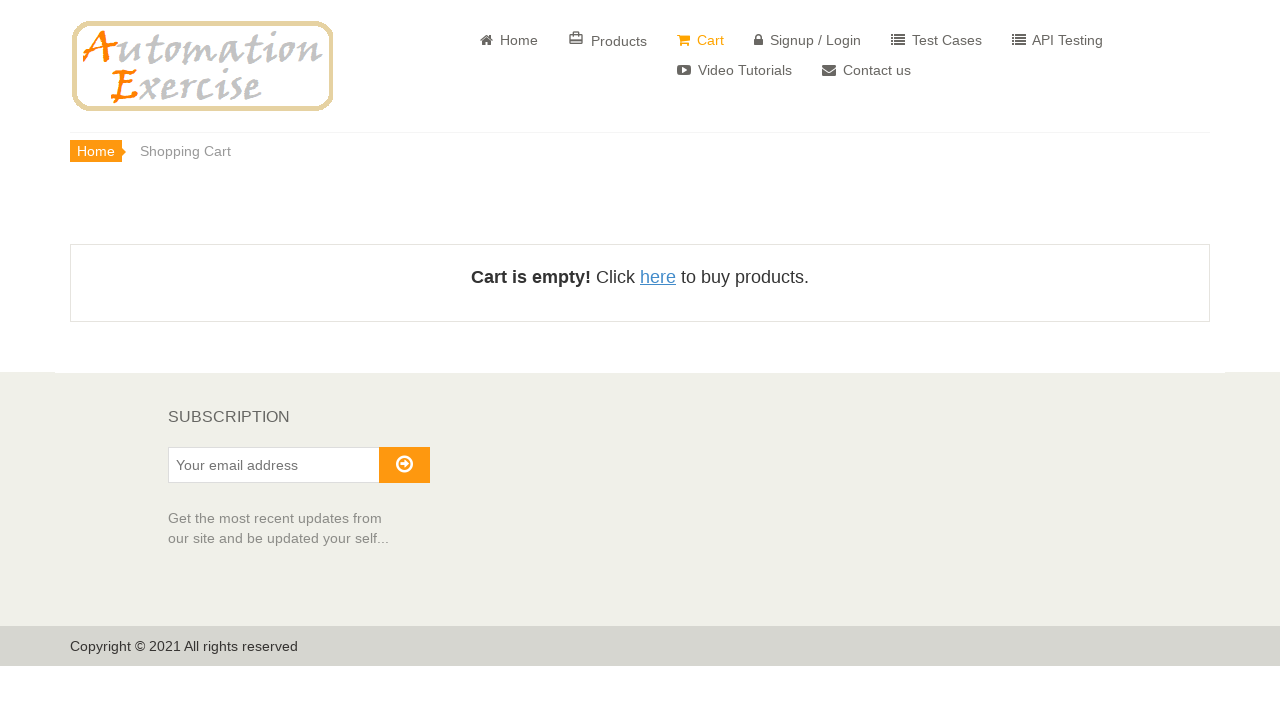

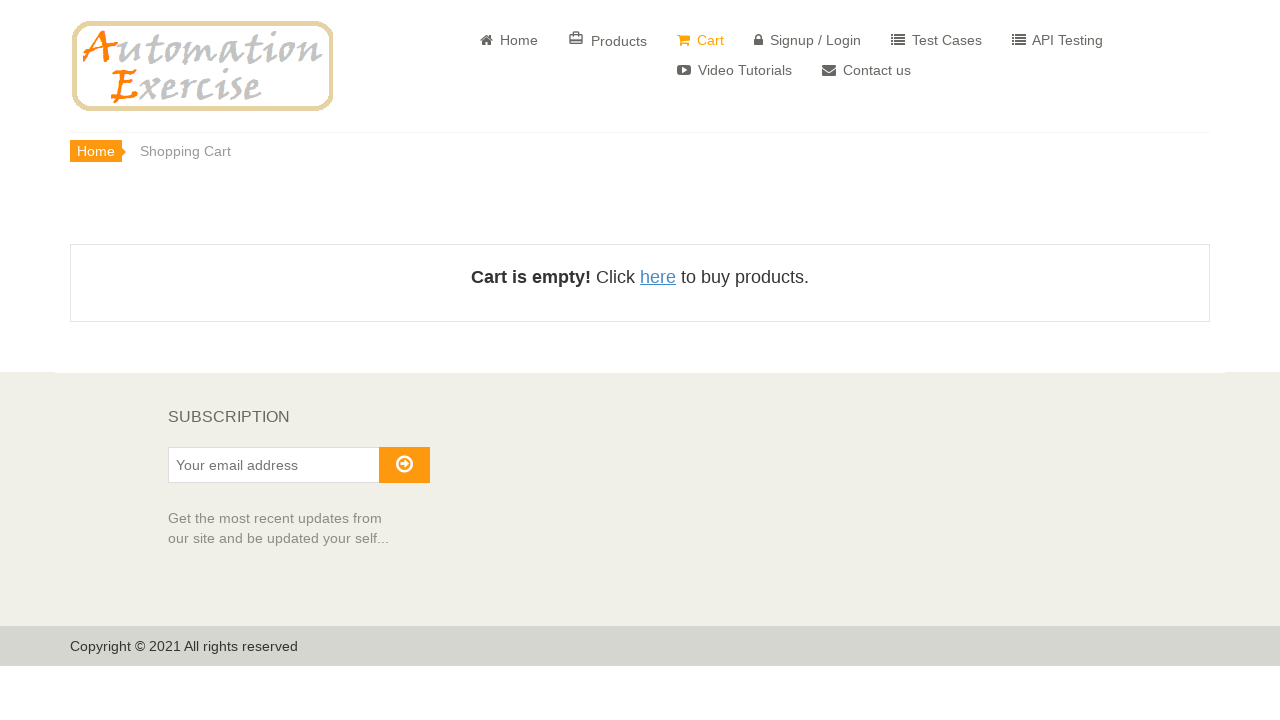